Navigates to Cathay Bank homepage and verifies page loads completely

Starting URL: https://www.cathaybk.com.tw/cathaybk/

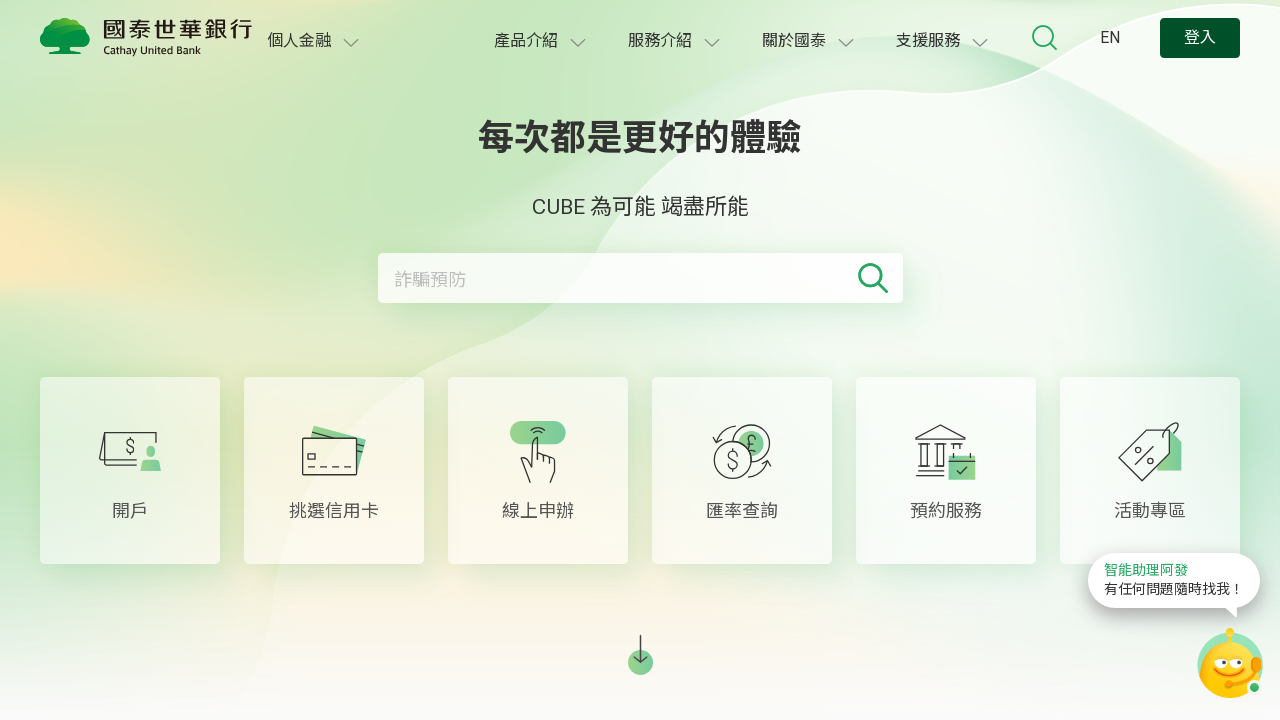

Waited for DOM content to load
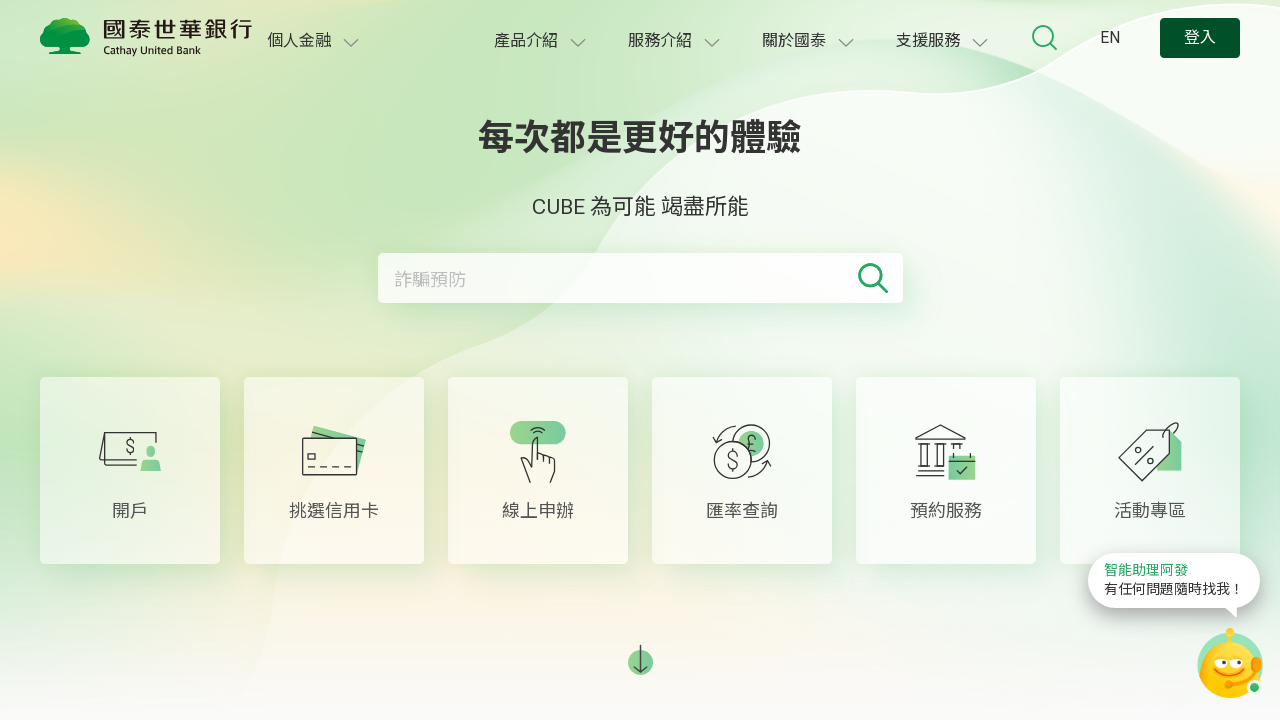

Waited for network idle - Cathay Bank homepage fully loaded
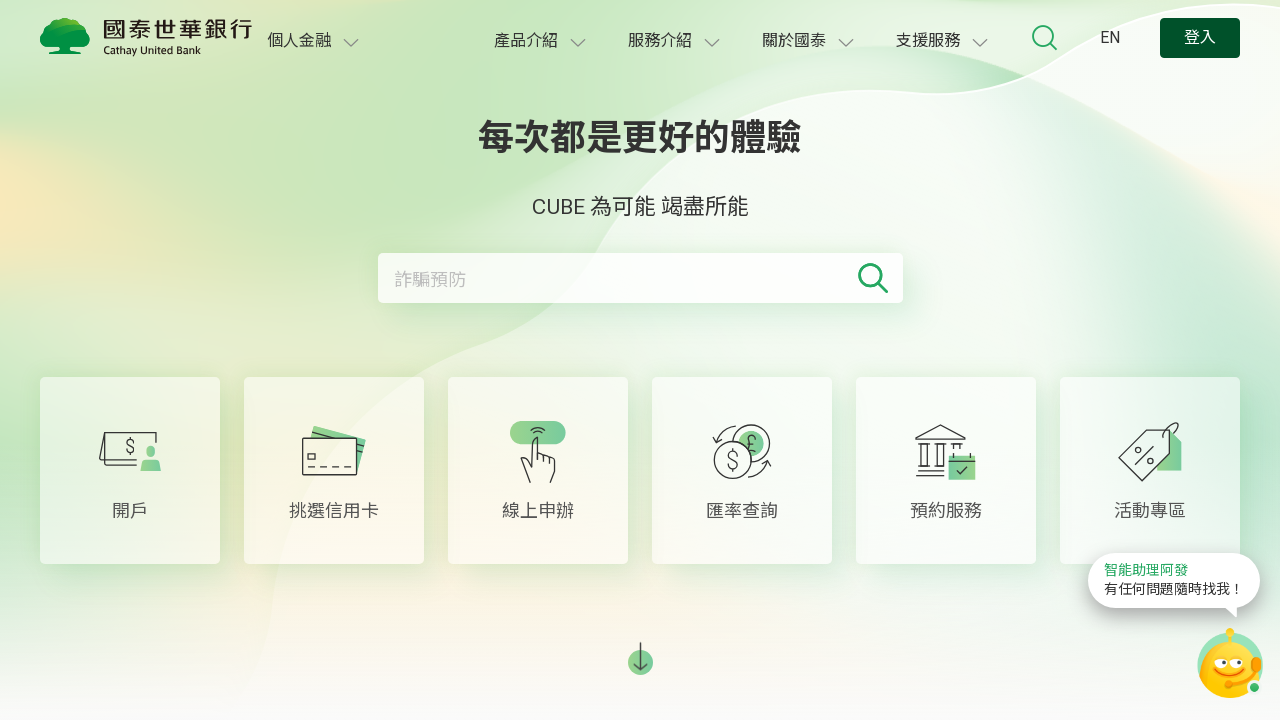

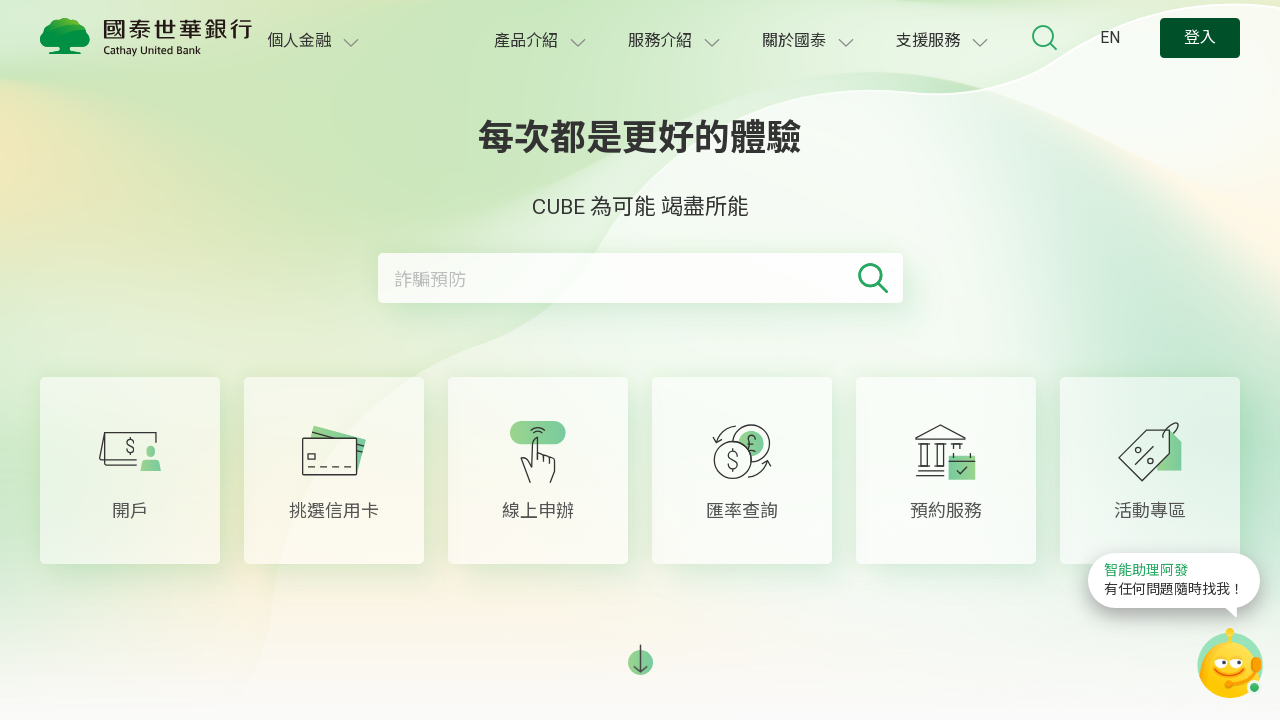